Tests alert handling functionality by clicking a button that triggers an alert and accepting it

Starting URL: https://demoqa.com/alerts

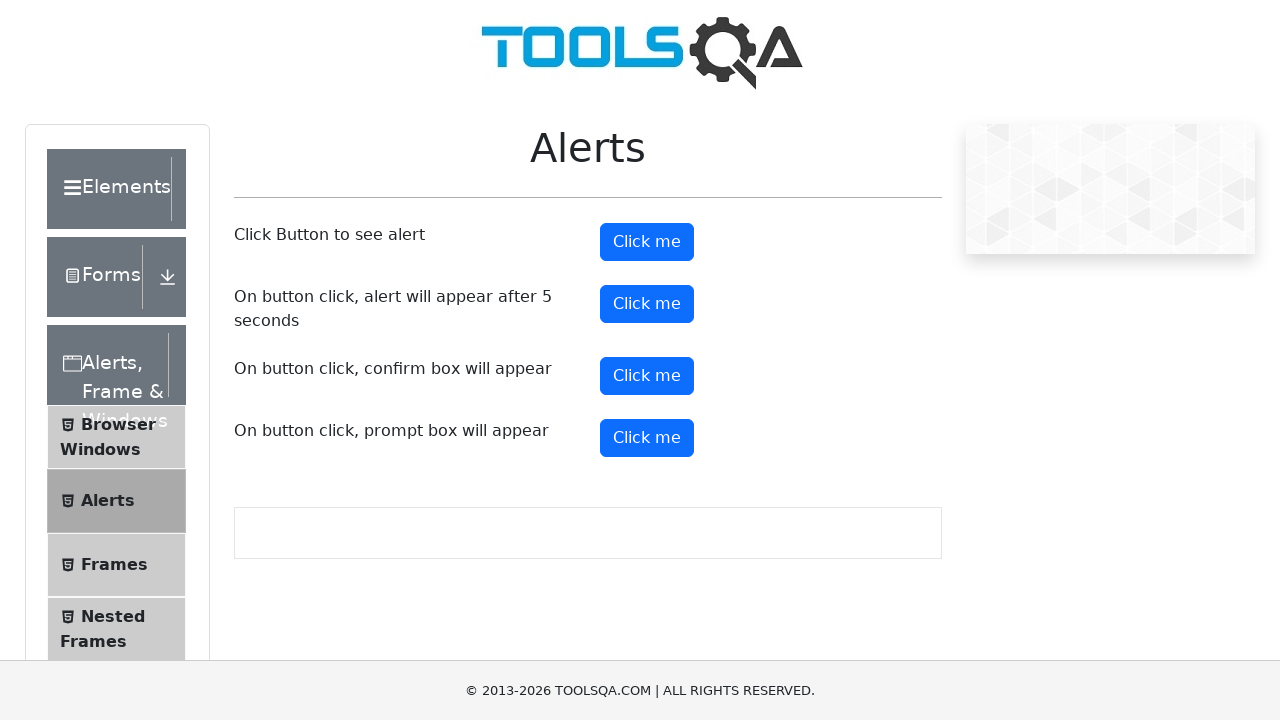

Clicked alert button to trigger alert dialog at (647, 242) on #alertButton
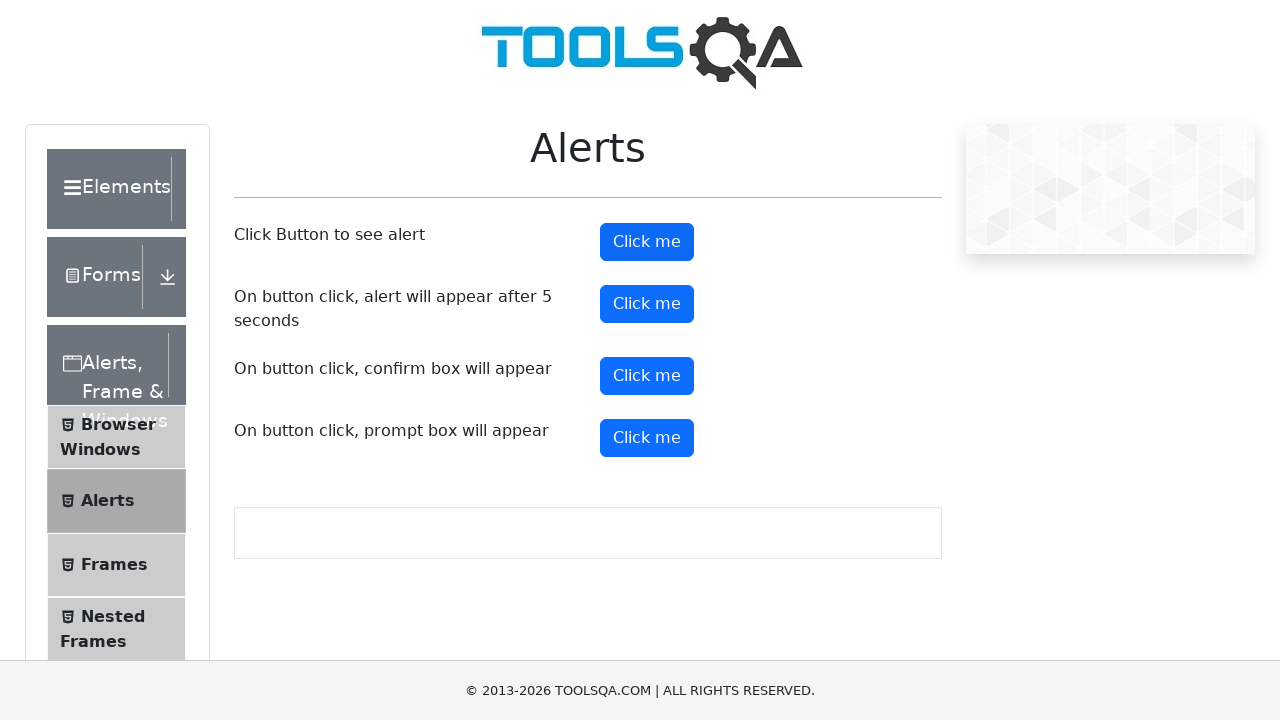

Set up alert dialog handler to accept alerts
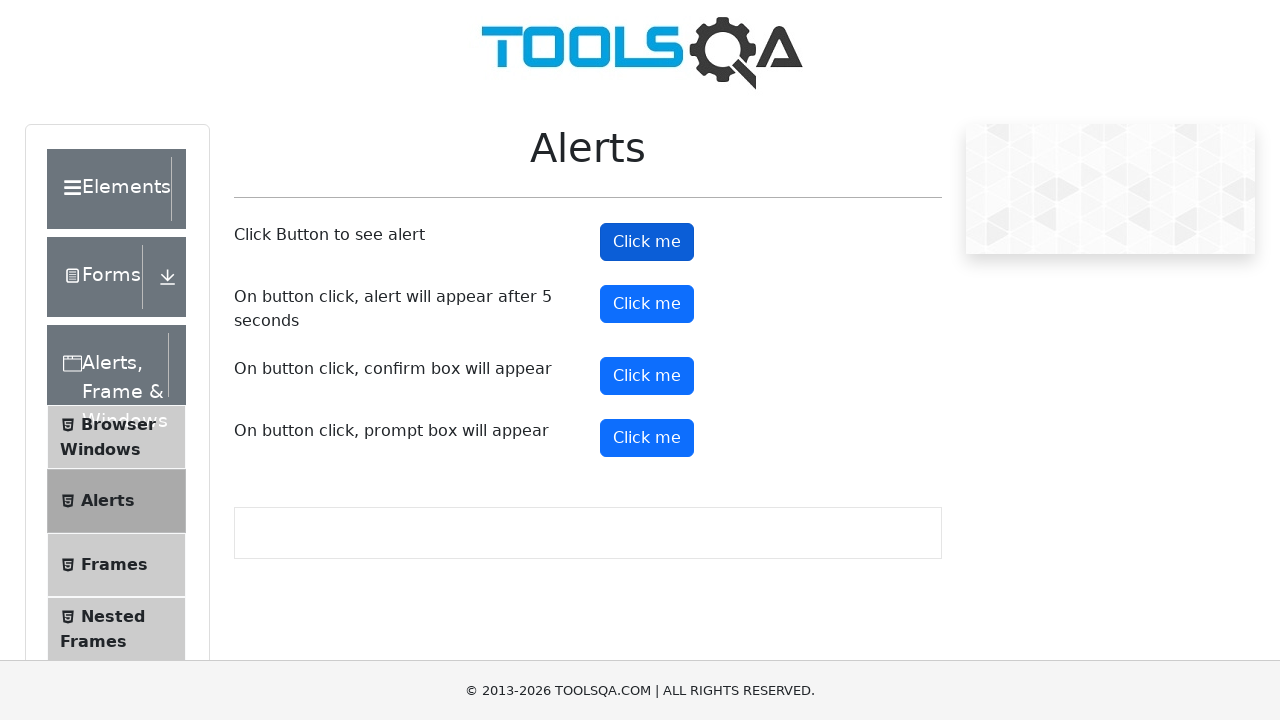

Clicked alert button again to verify alert handling works at (647, 242) on #alertButton
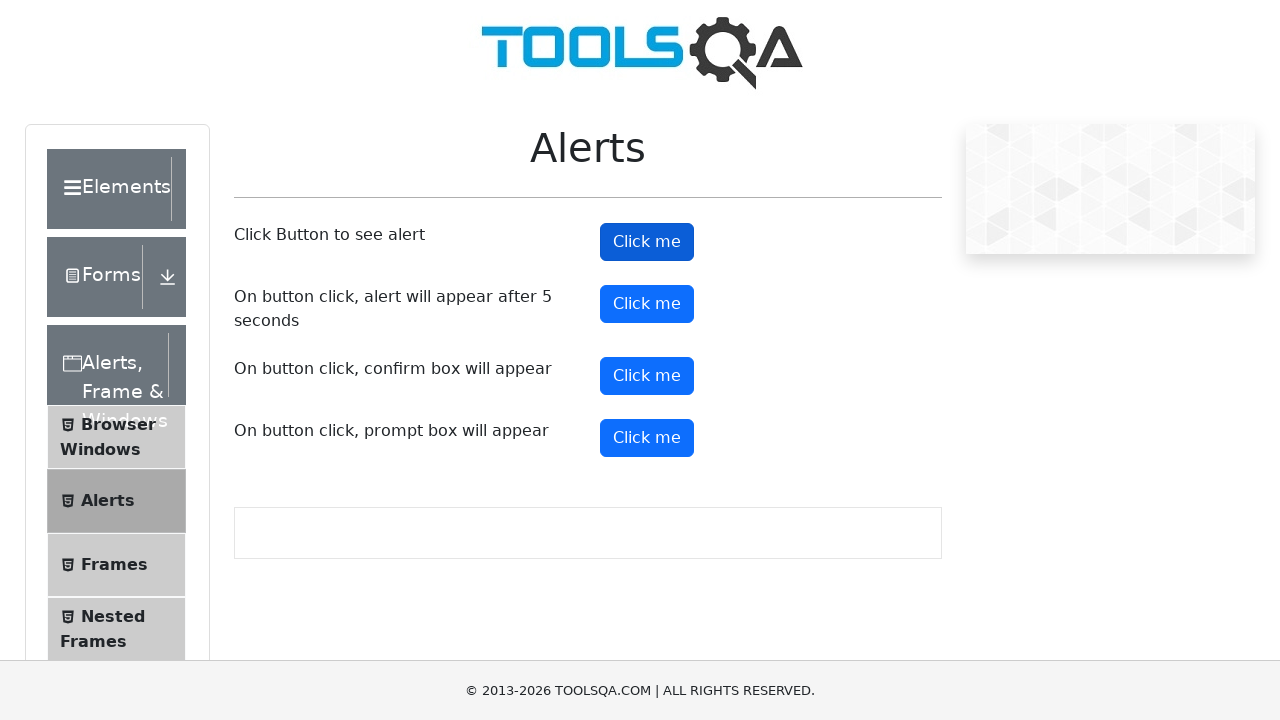

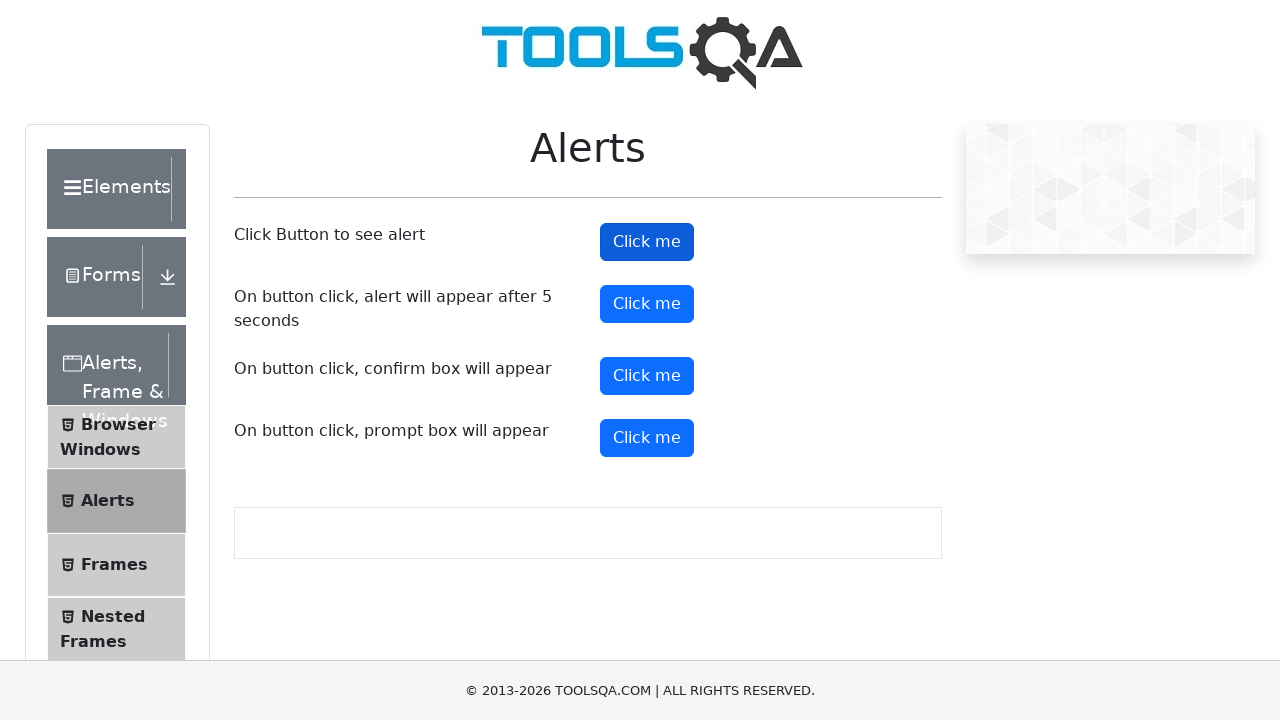